Tests table element selection using CSS selectors on a W3Schools CSS table example page. Locates specific table rows and cells, and verifies the table structure.

Starting URL: https://www.w3schools.com/css/css_table.asp

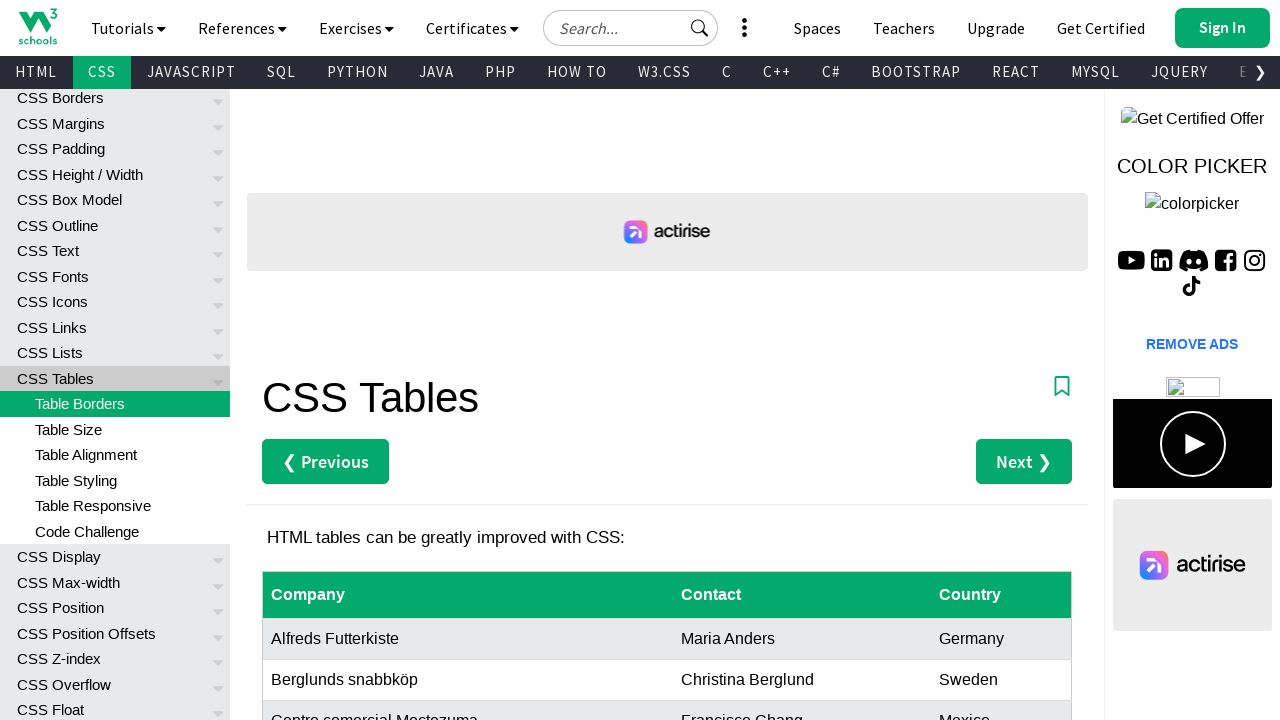

Waited for table rows to load
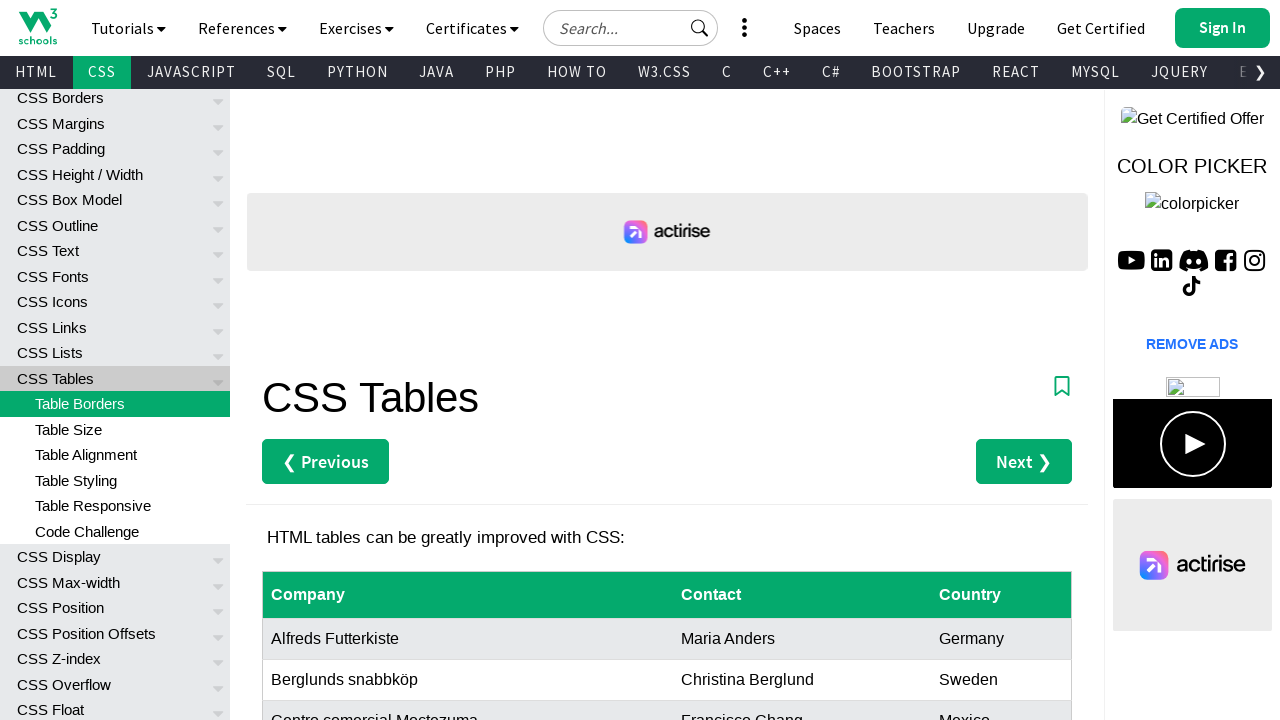

Located Canada cell in row 8 using CSS selector
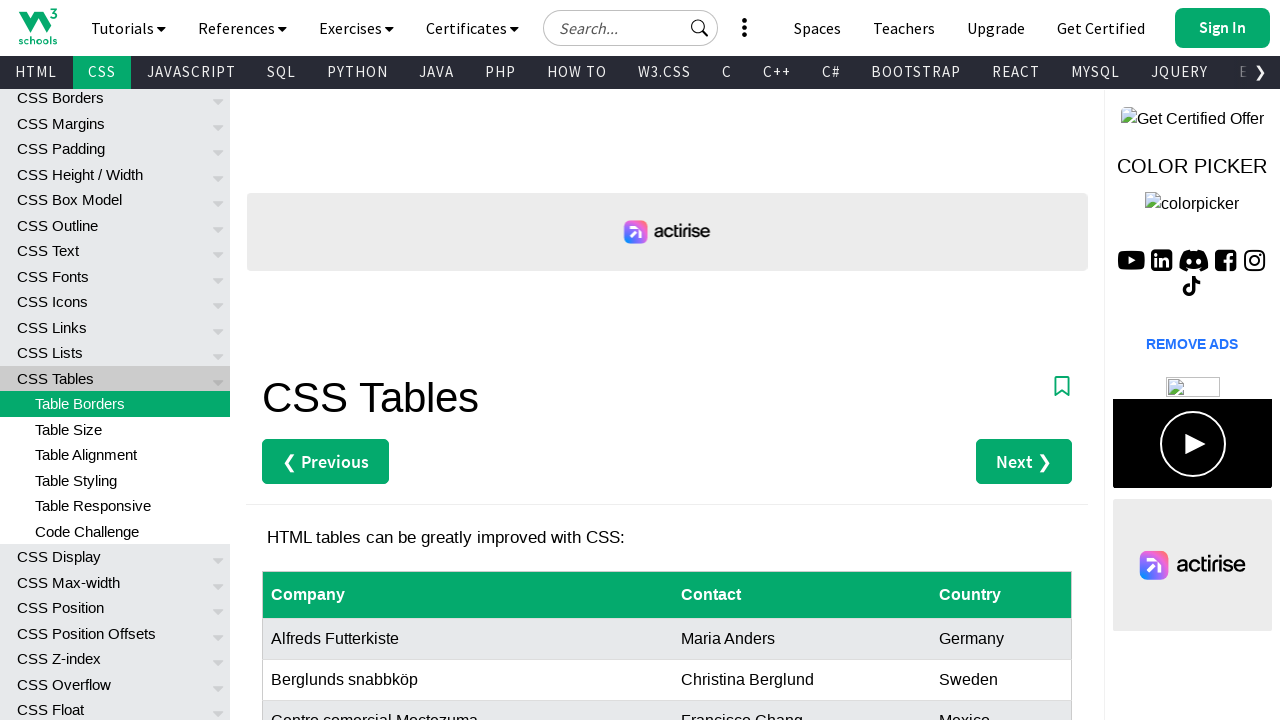

Canada cell became available
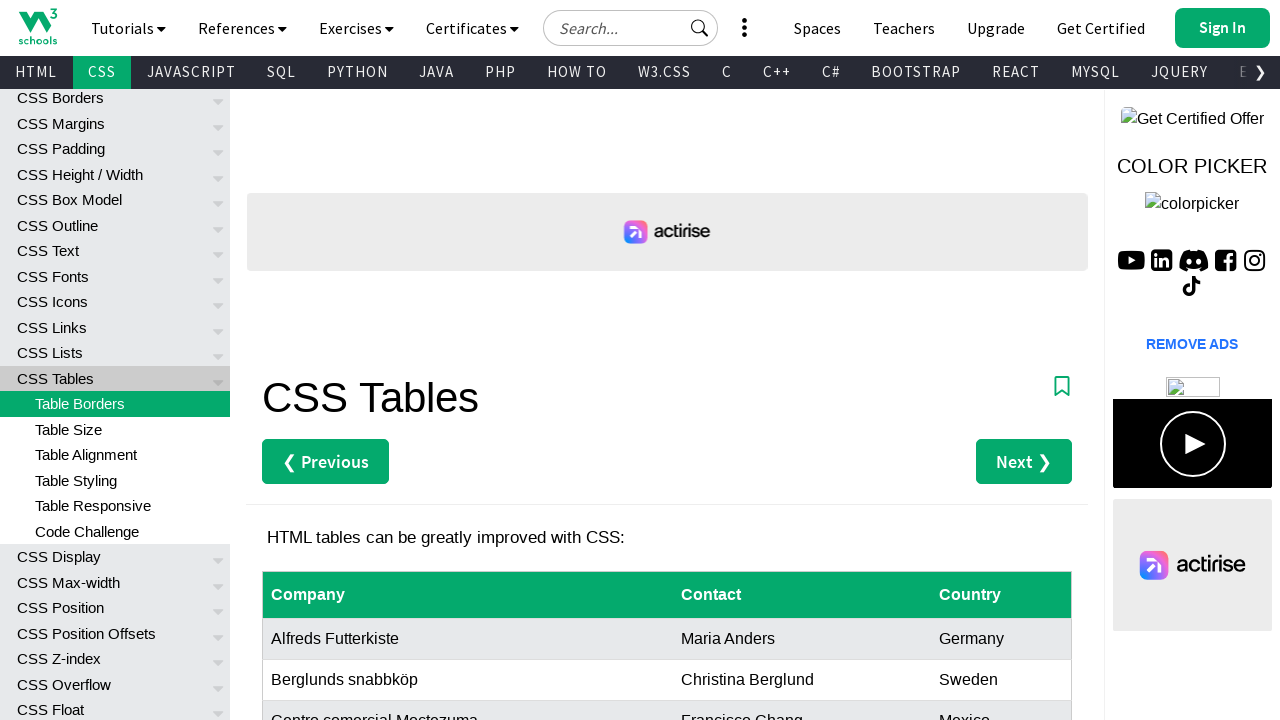

Located row 4 using CSS selector
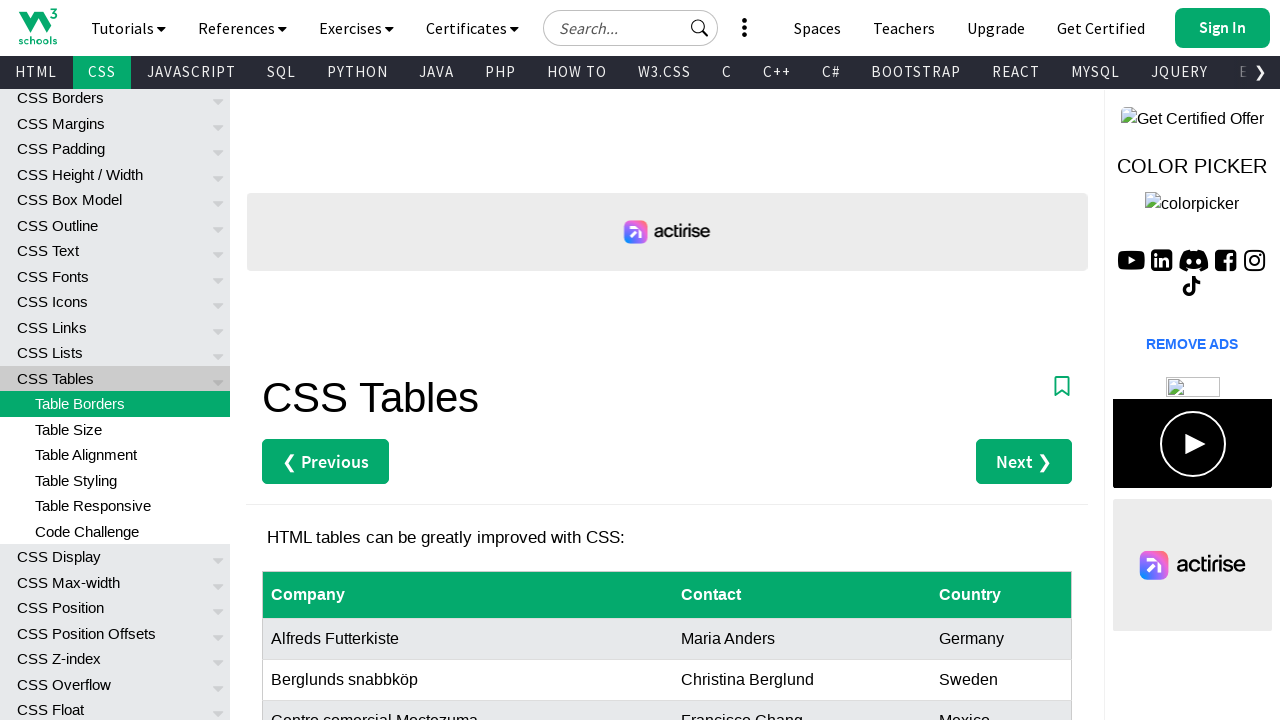

Row 4 became available
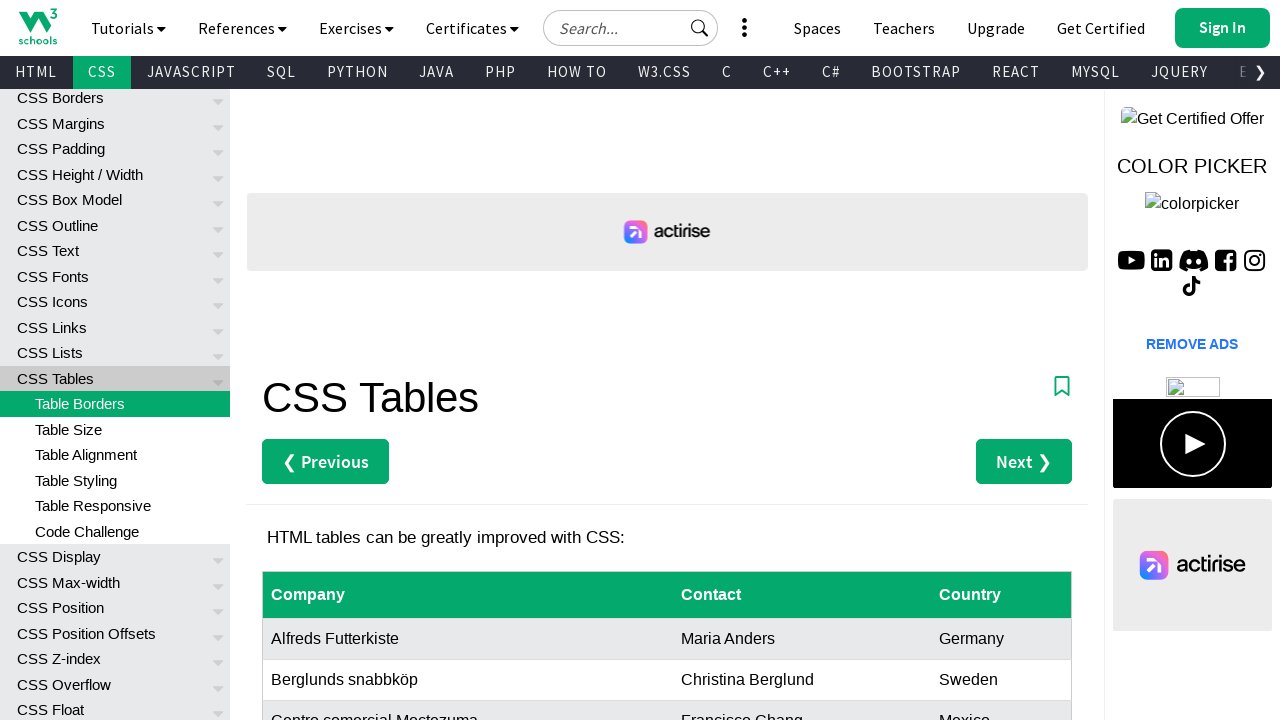

Located all table rows
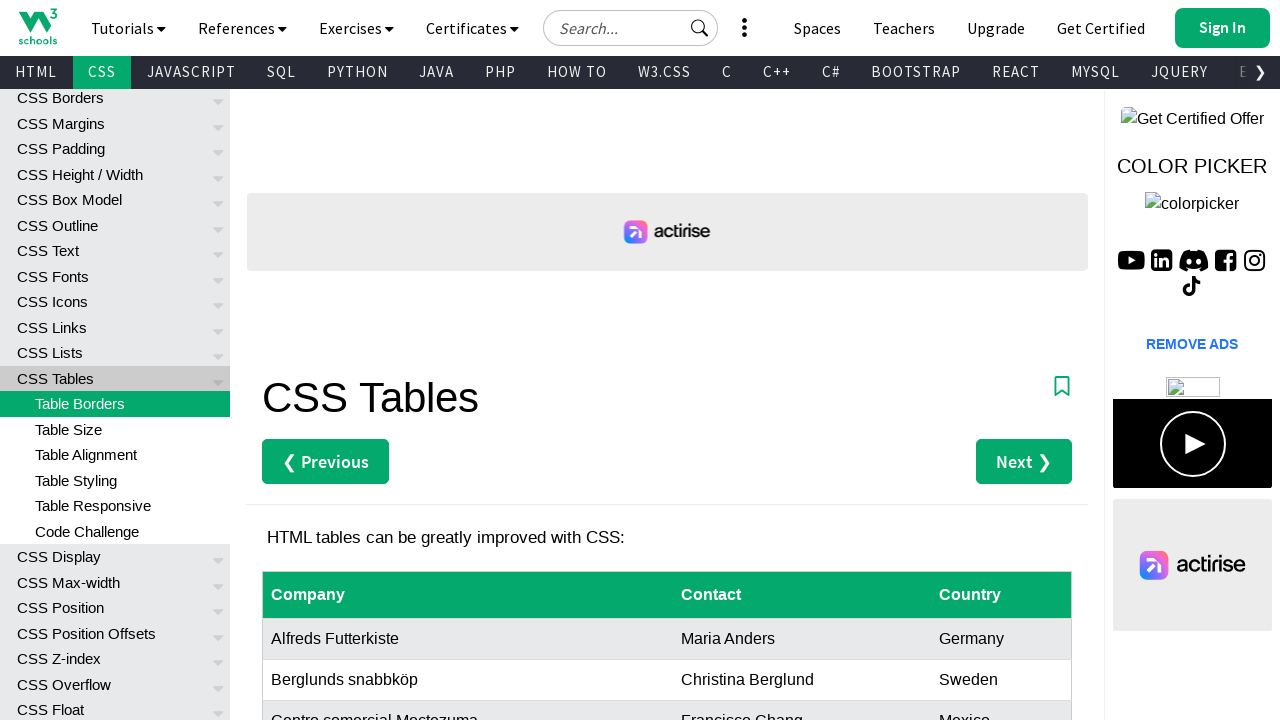

Counted 28 table rows
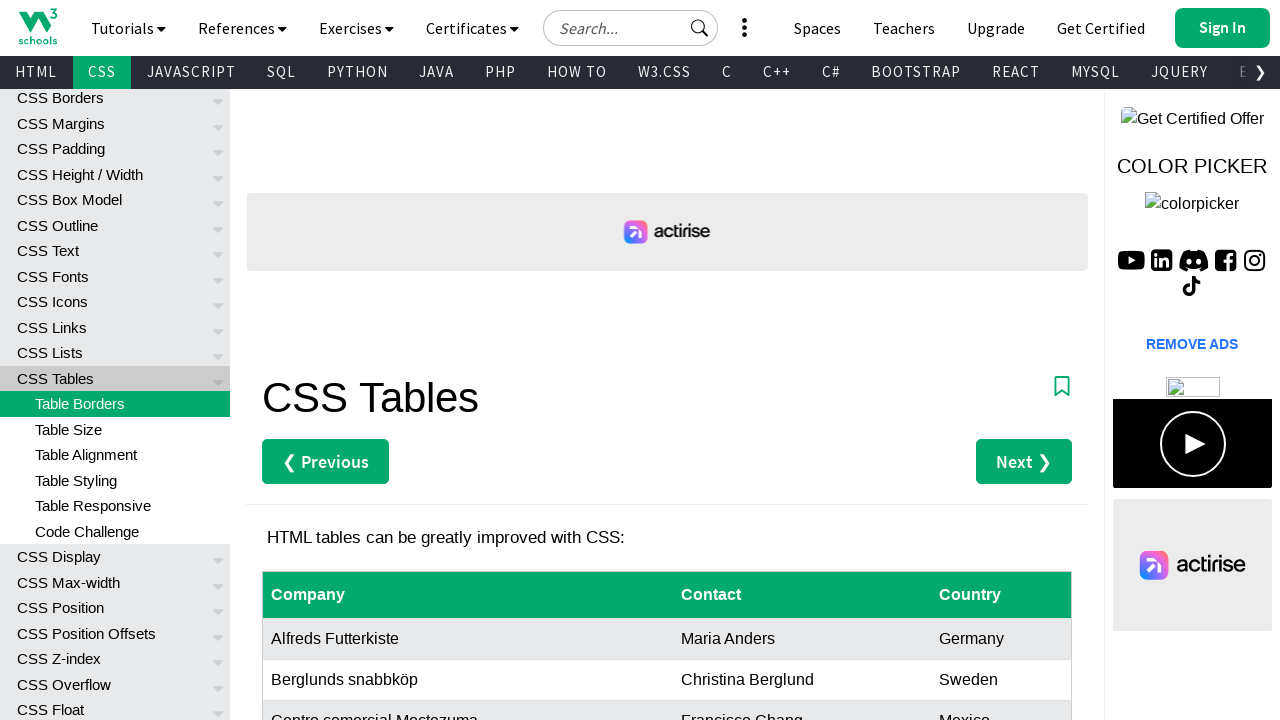

Verified table has at least one row
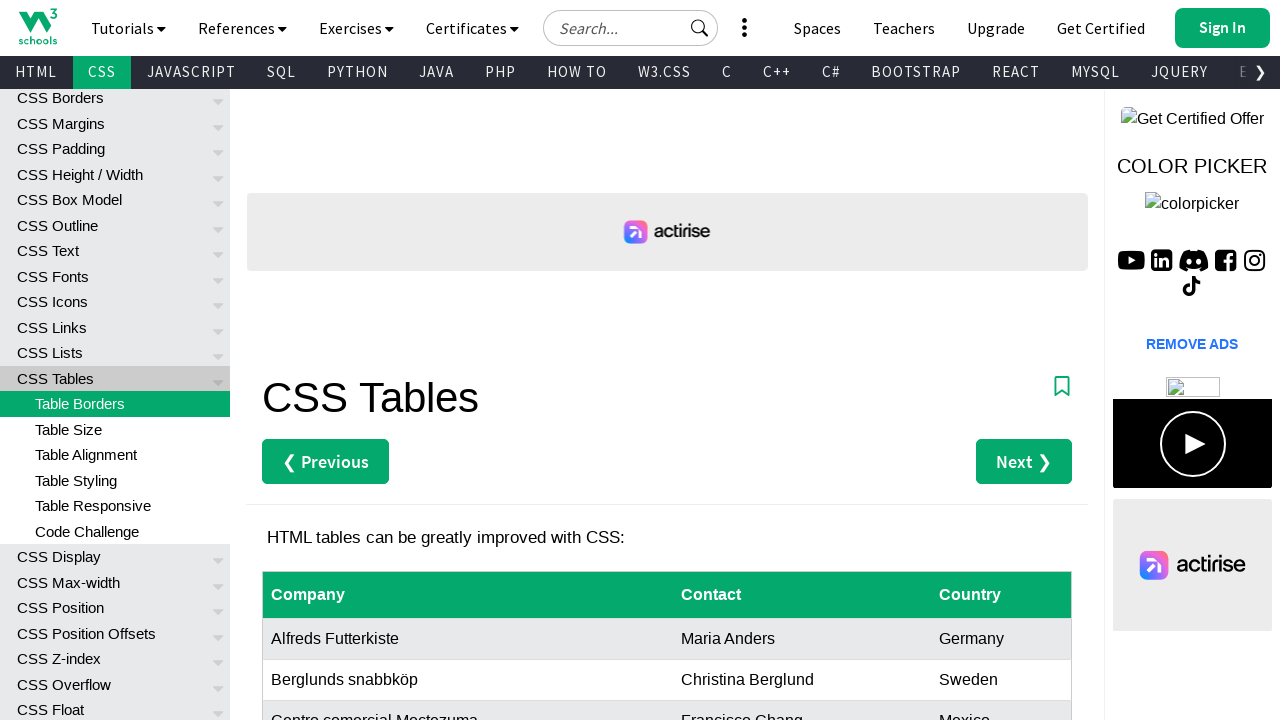

Located row 0
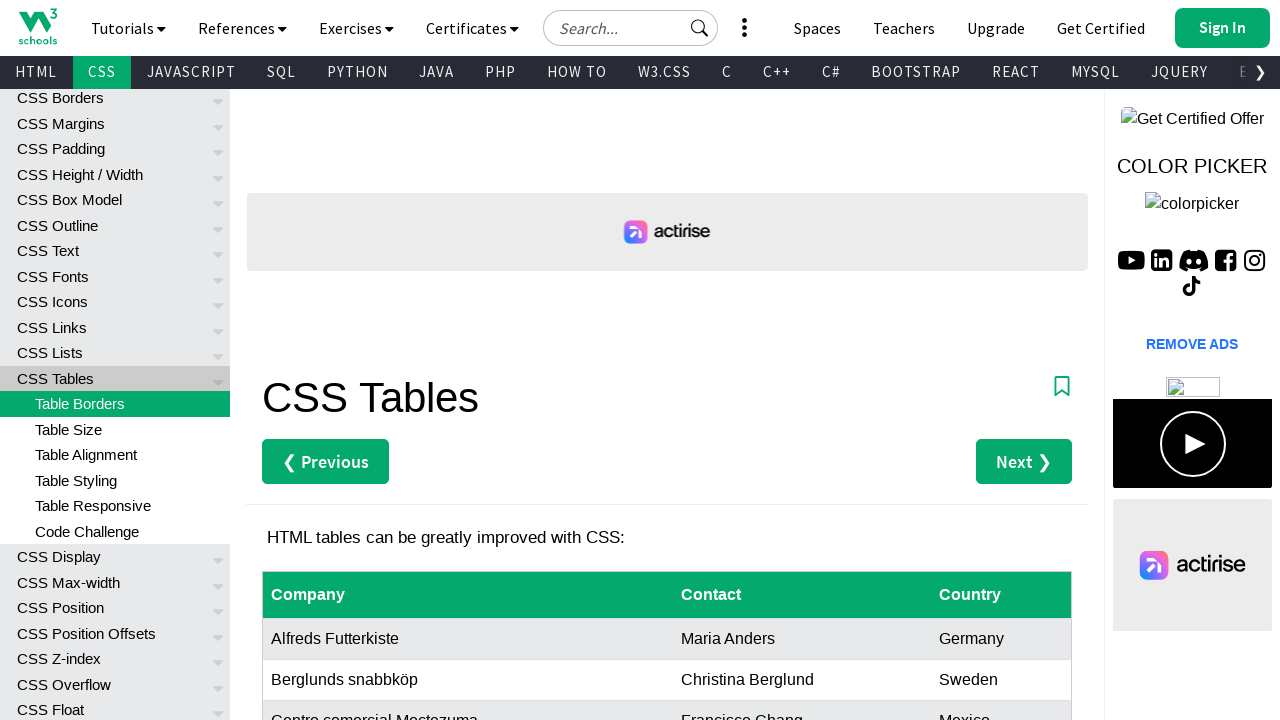

Row 0 became available
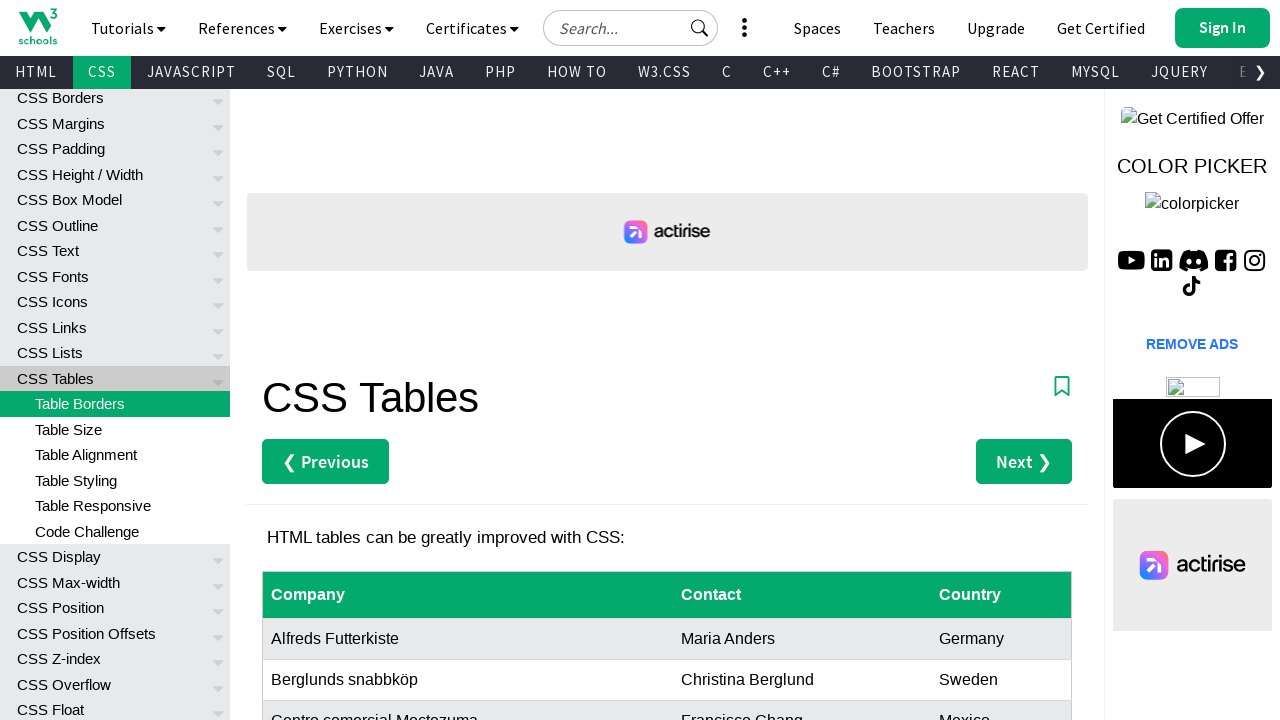

Located row 1
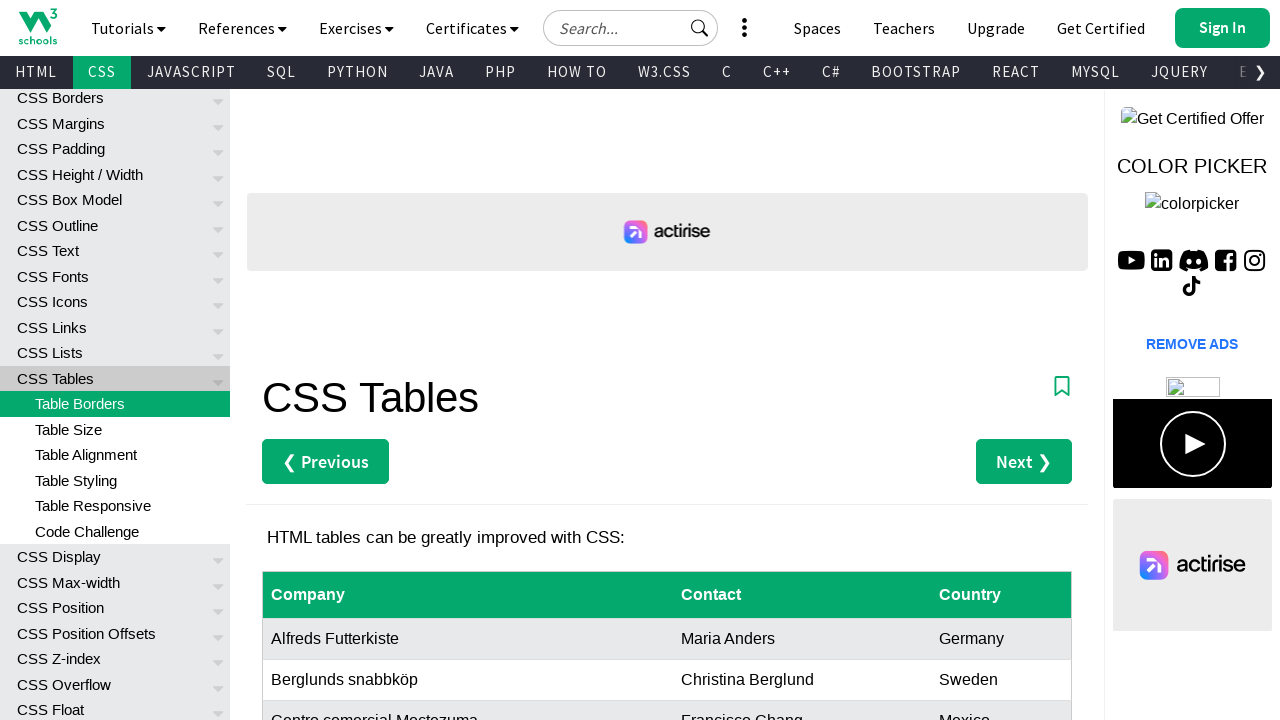

Row 1 became available
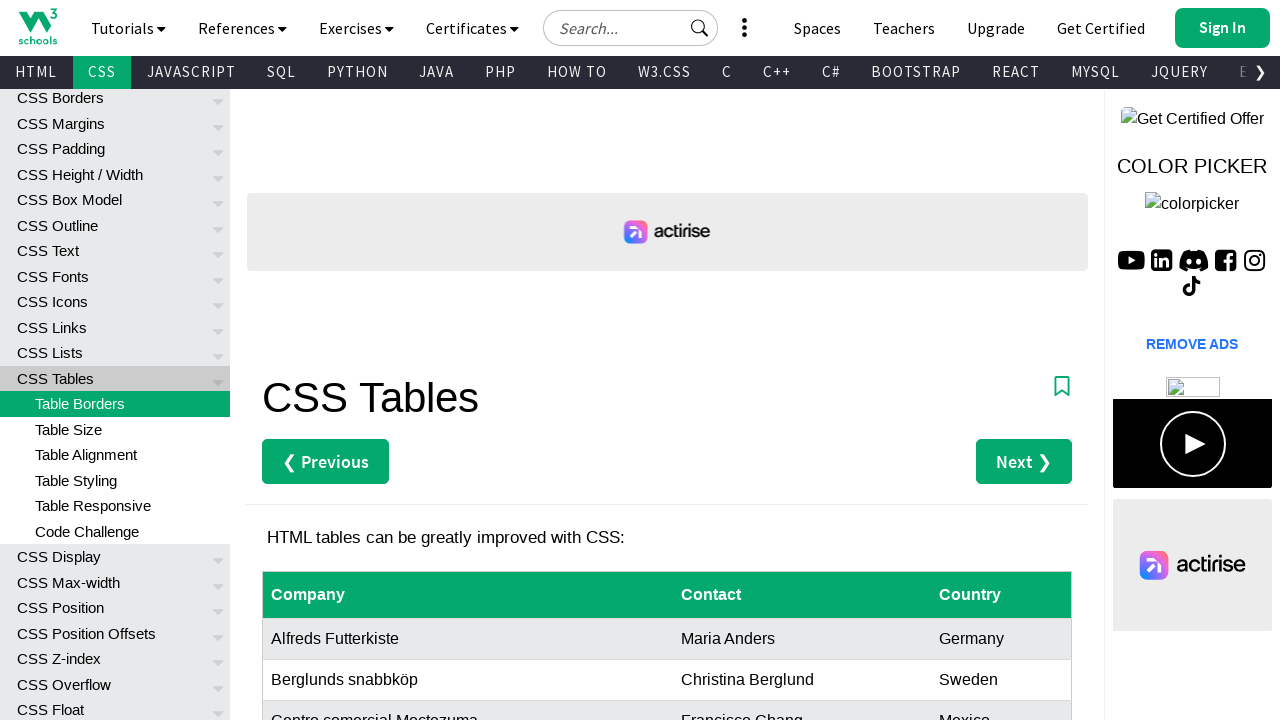

Located row 2
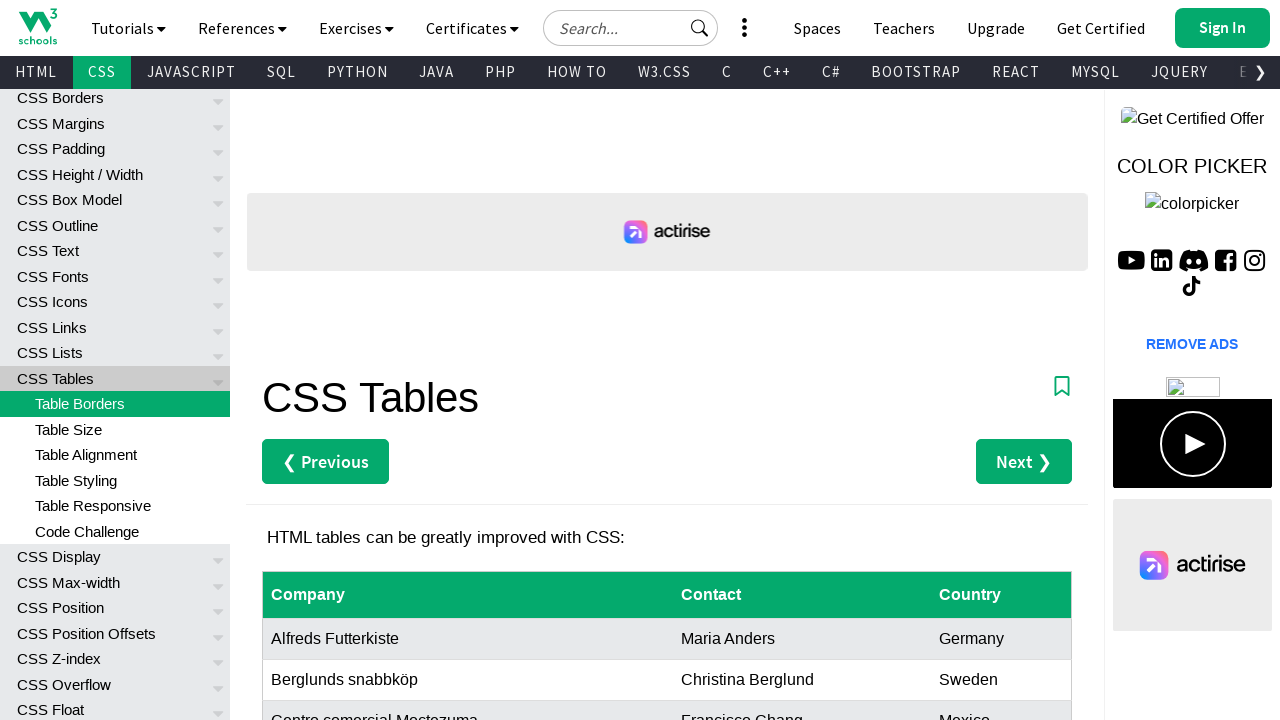

Row 2 became available
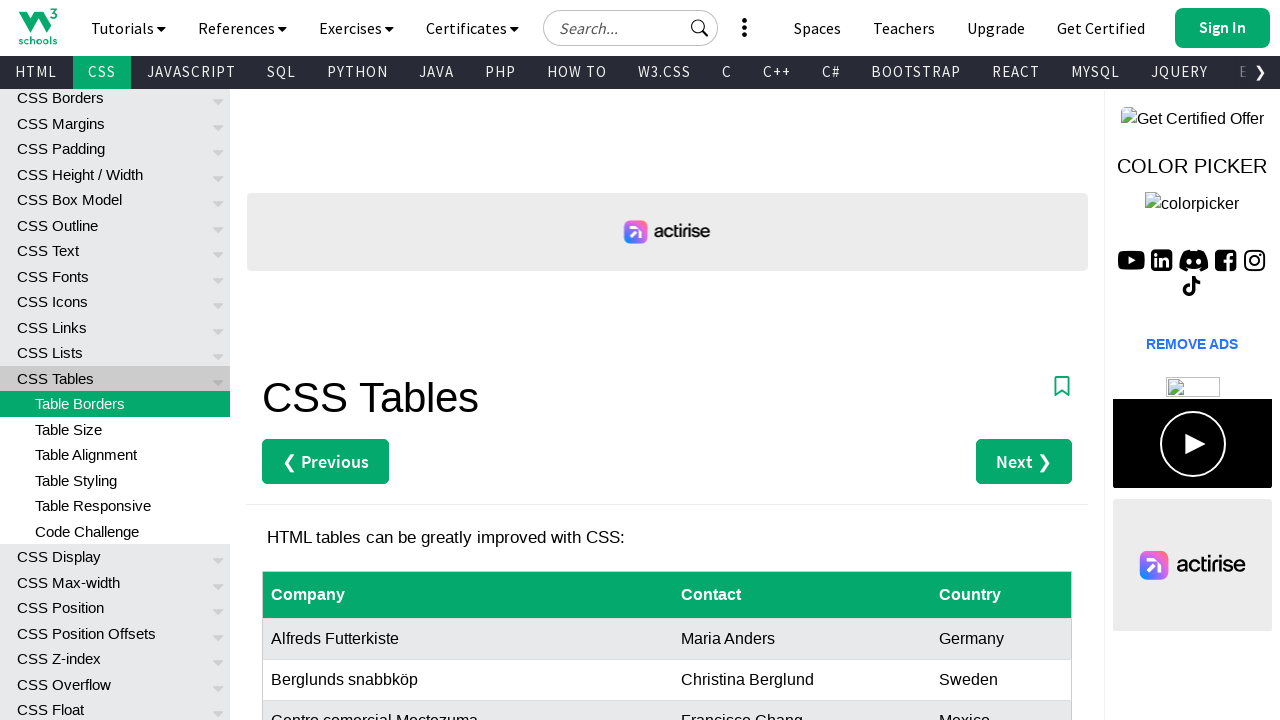

Located row 3
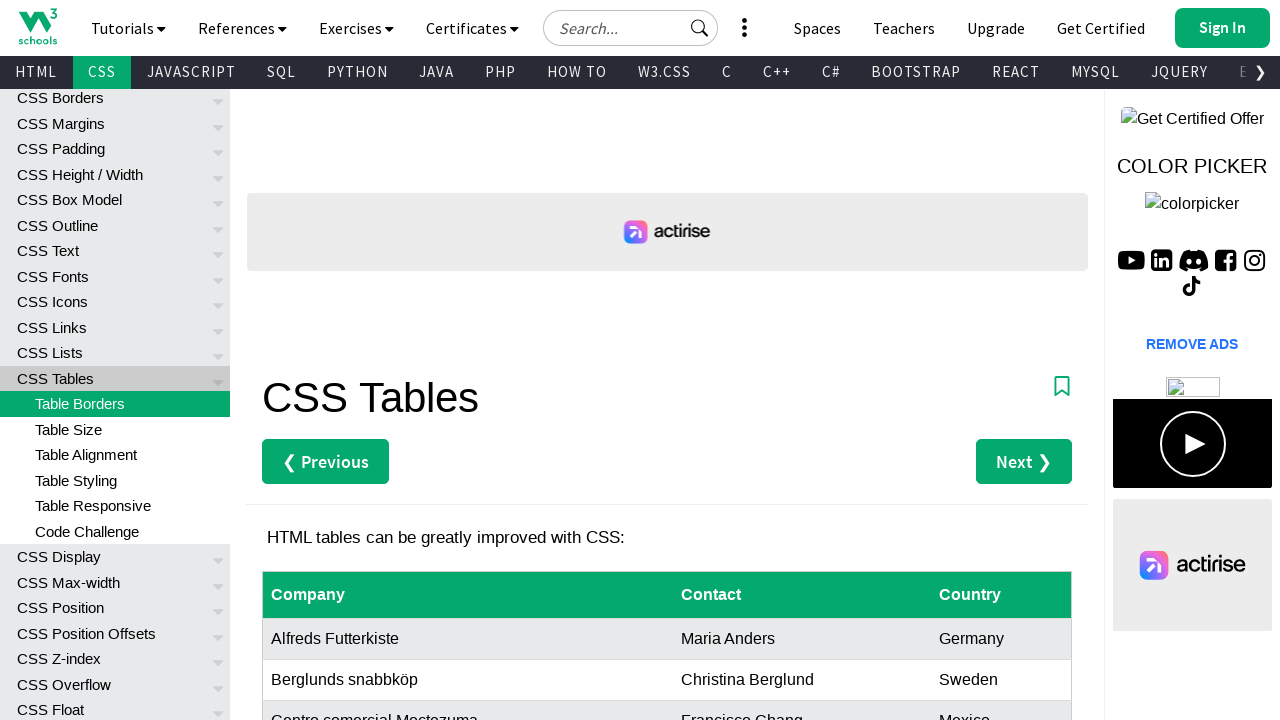

Row 3 became available
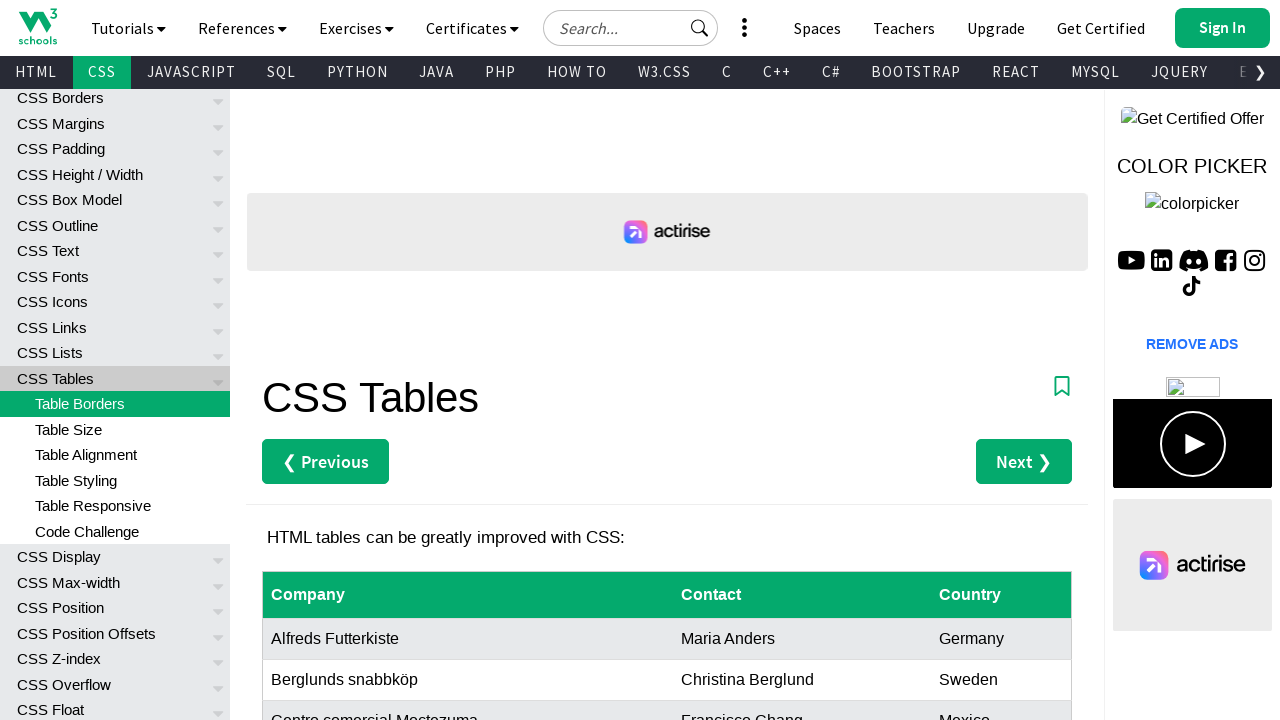

Located row 4
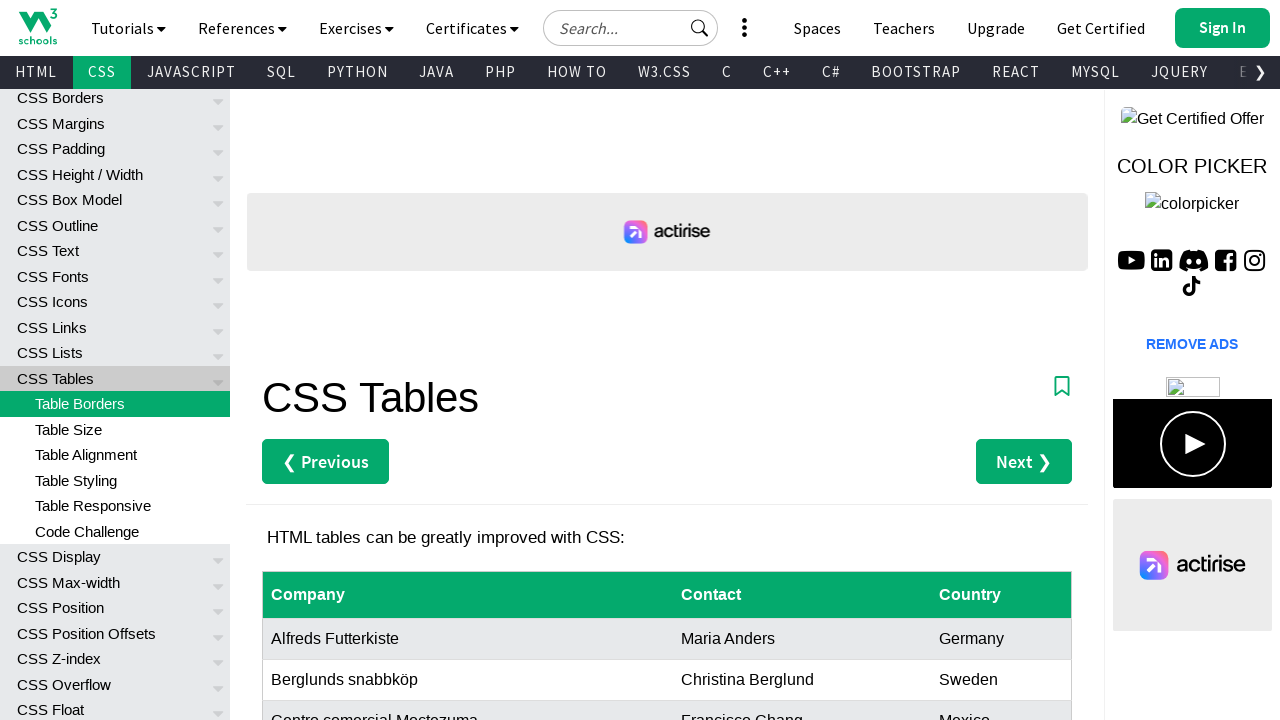

Row 4 became available
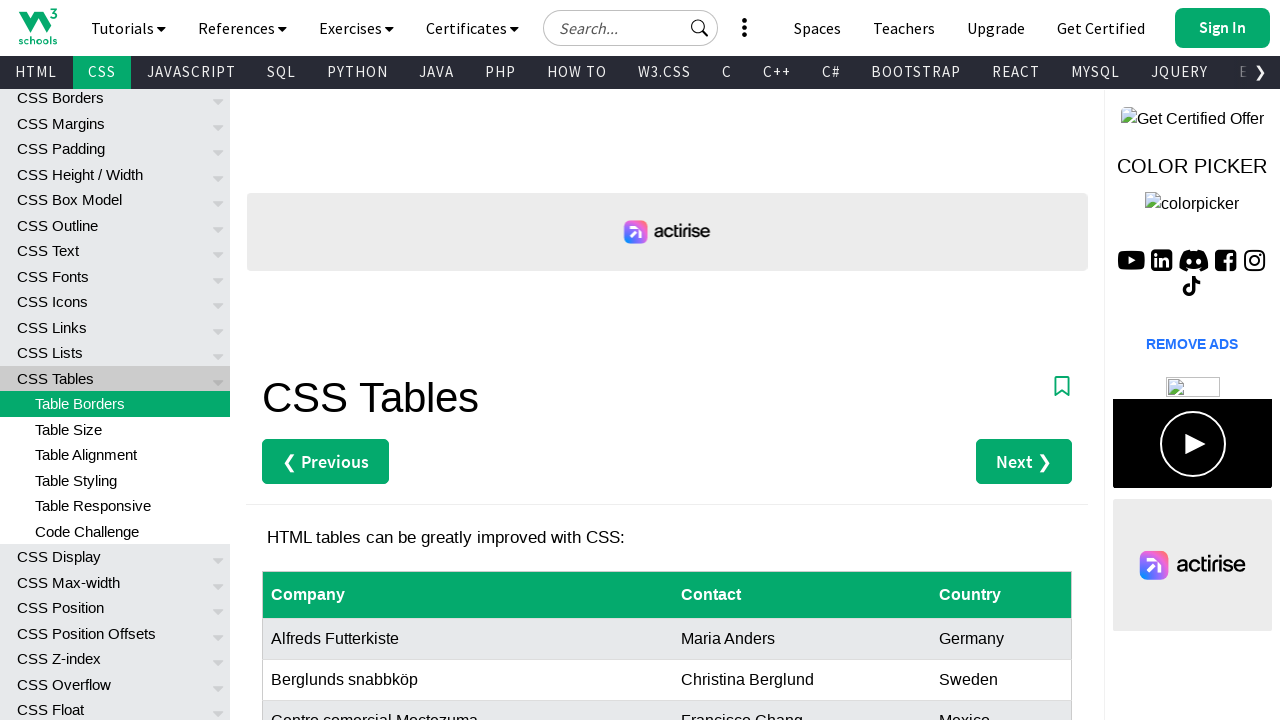

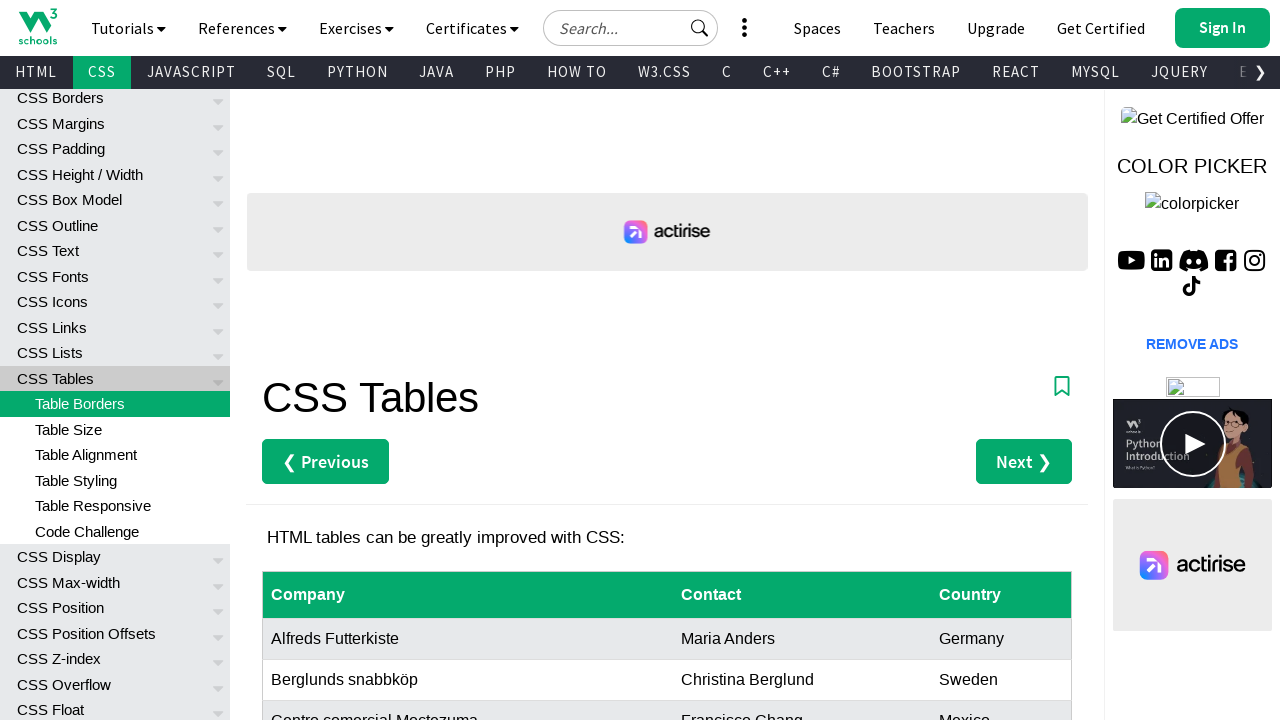